Tests that other controls are hidden when editing a todo item

Starting URL: https://demo.playwright.dev/todomvc

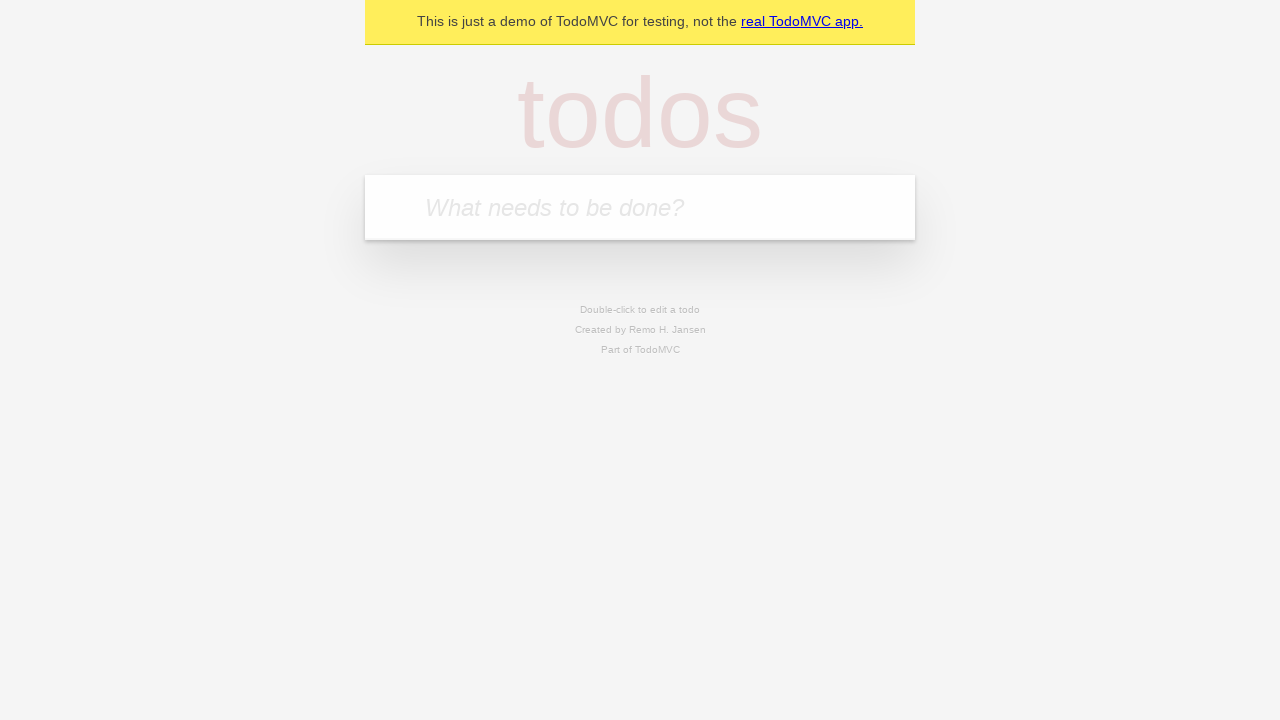

Filled first todo input with 'buy some cheese' on .new-todo
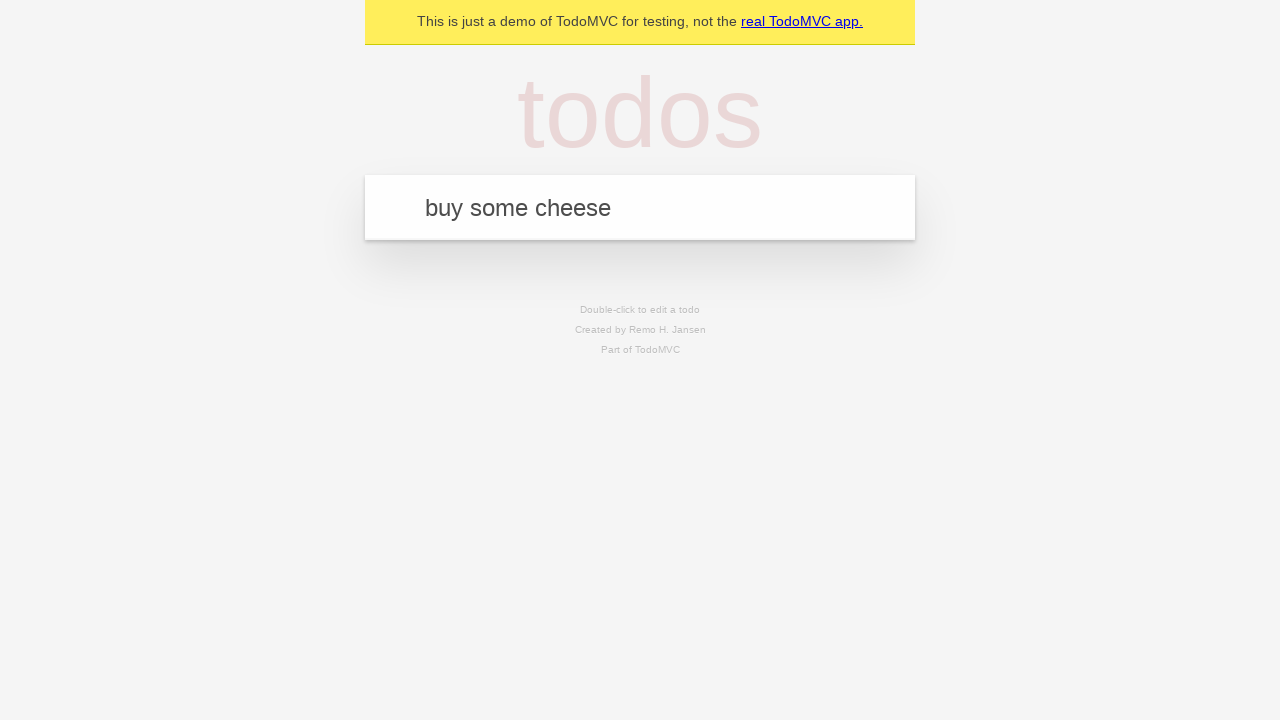

Pressed Enter to create first todo on .new-todo
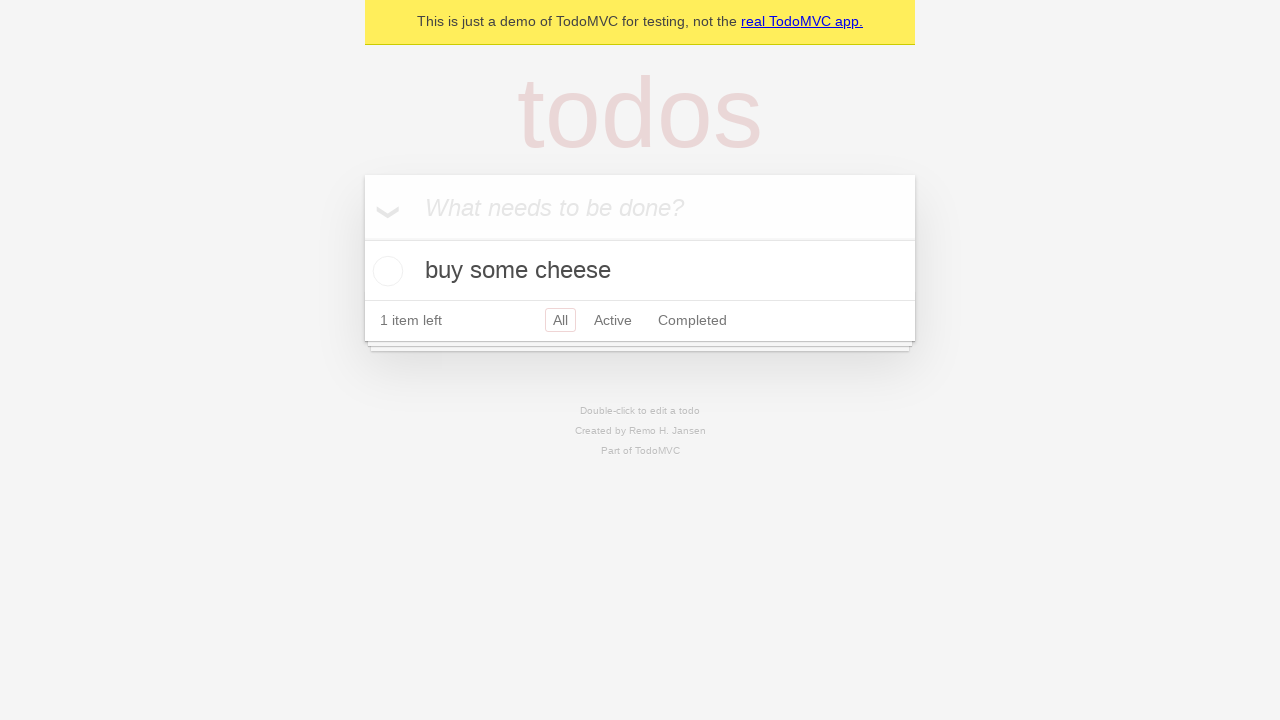

Filled second todo input with 'feed the cat' on .new-todo
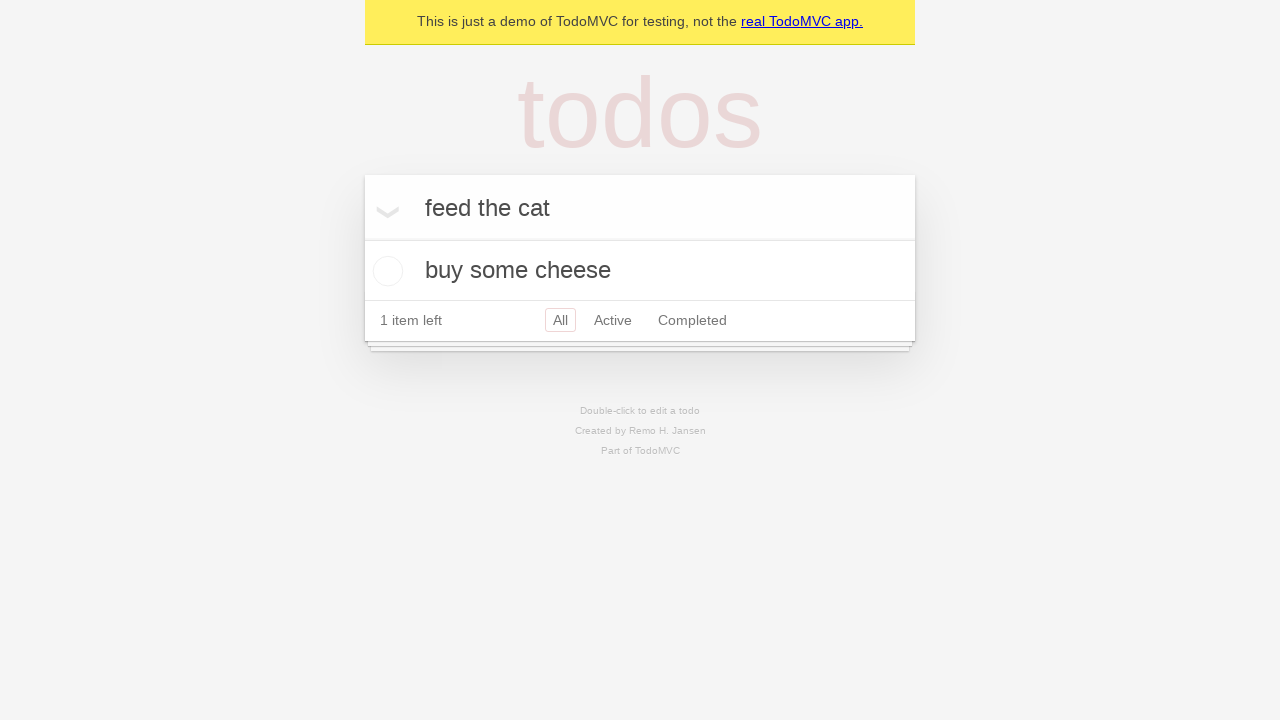

Pressed Enter to create second todo on .new-todo
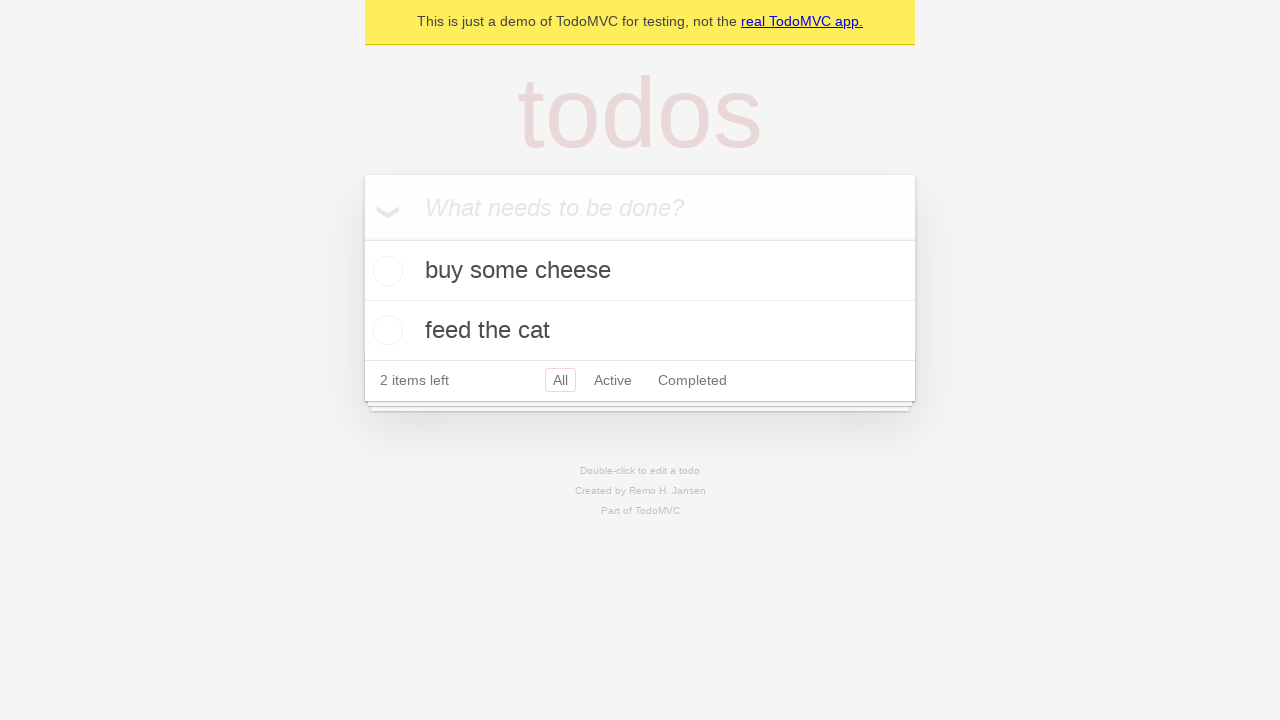

Filled third todo input with 'book a doctors appointment' on .new-todo
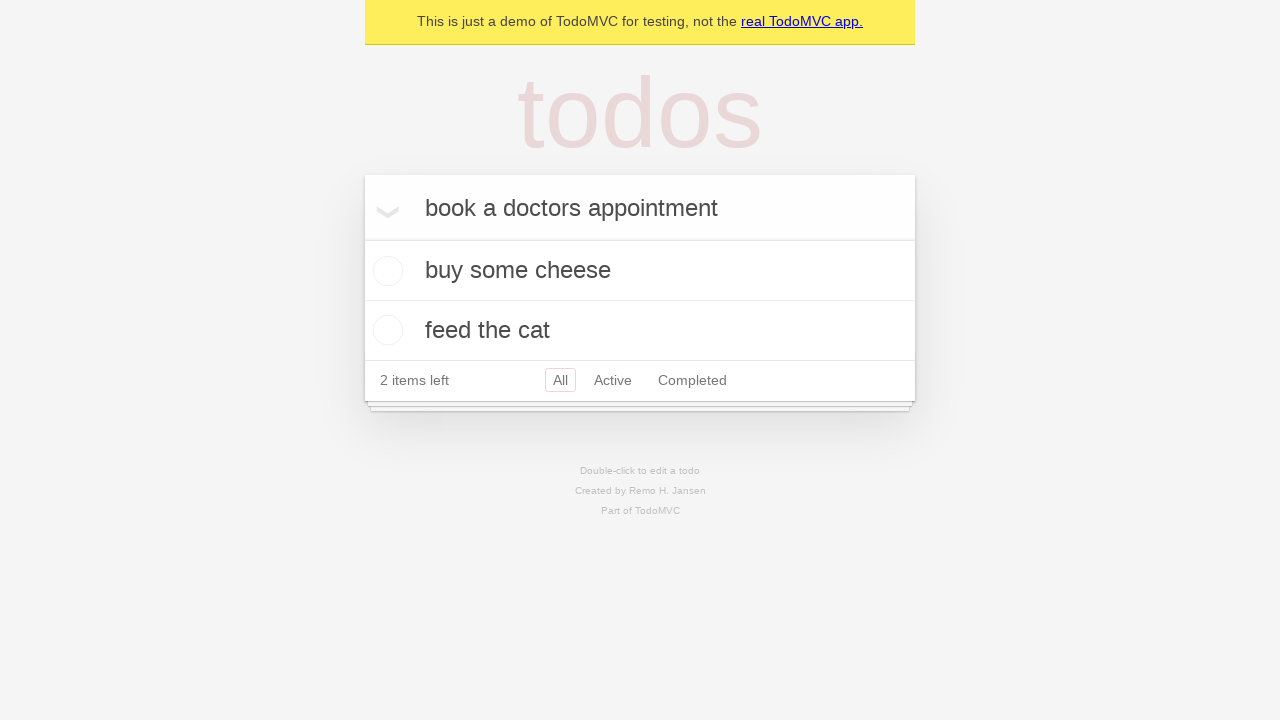

Pressed Enter to create third todo on .new-todo
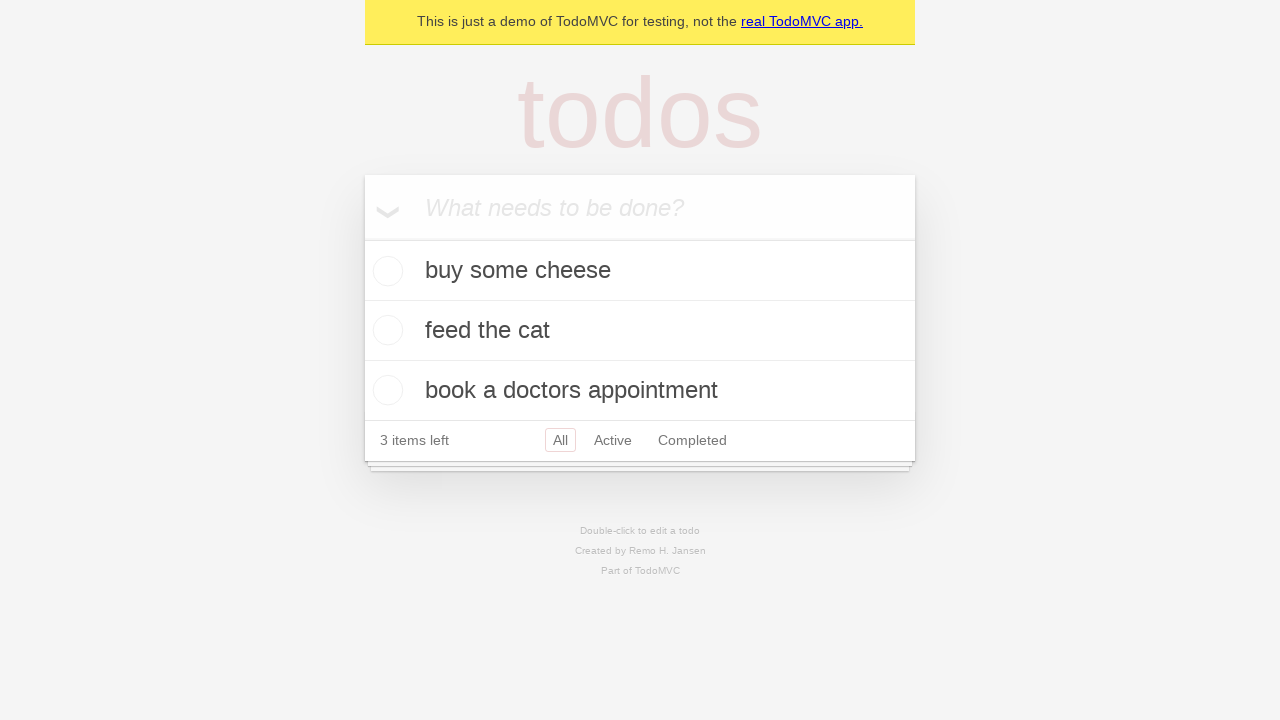

All three todos loaded in the list
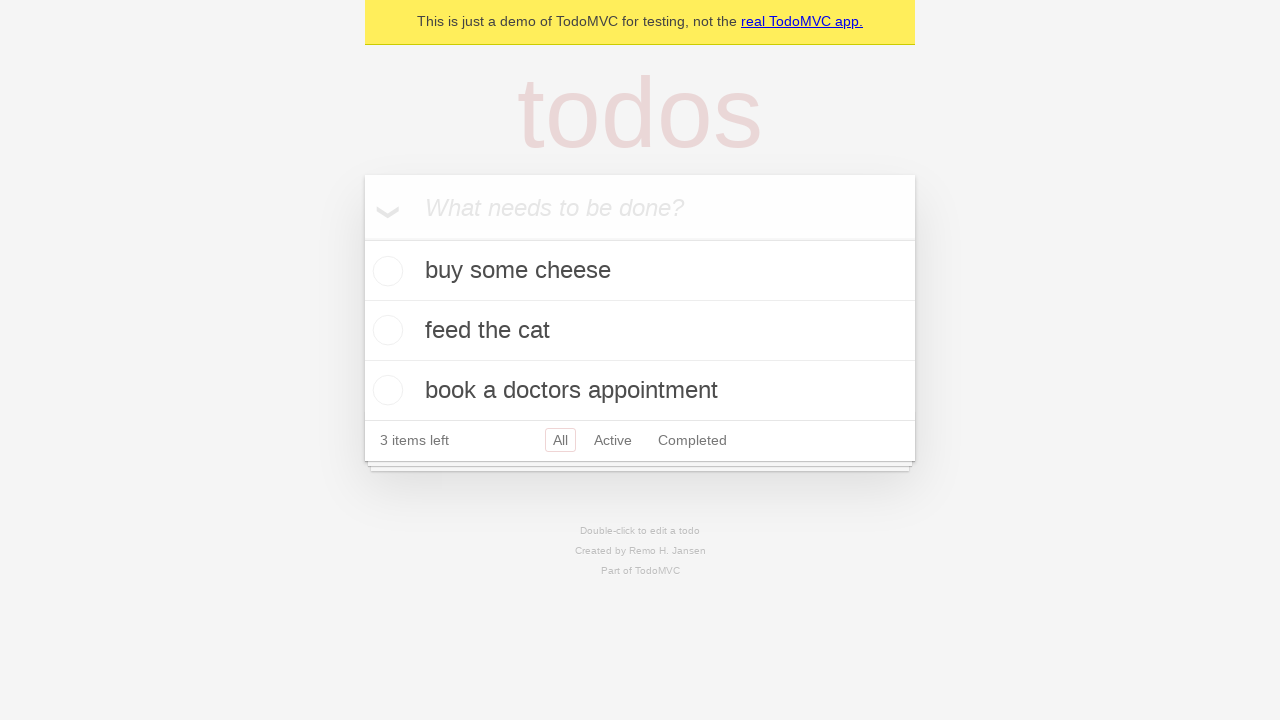

Double-clicked on second todo to enter edit mode at (640, 331) on .todo-list li >> nth=1
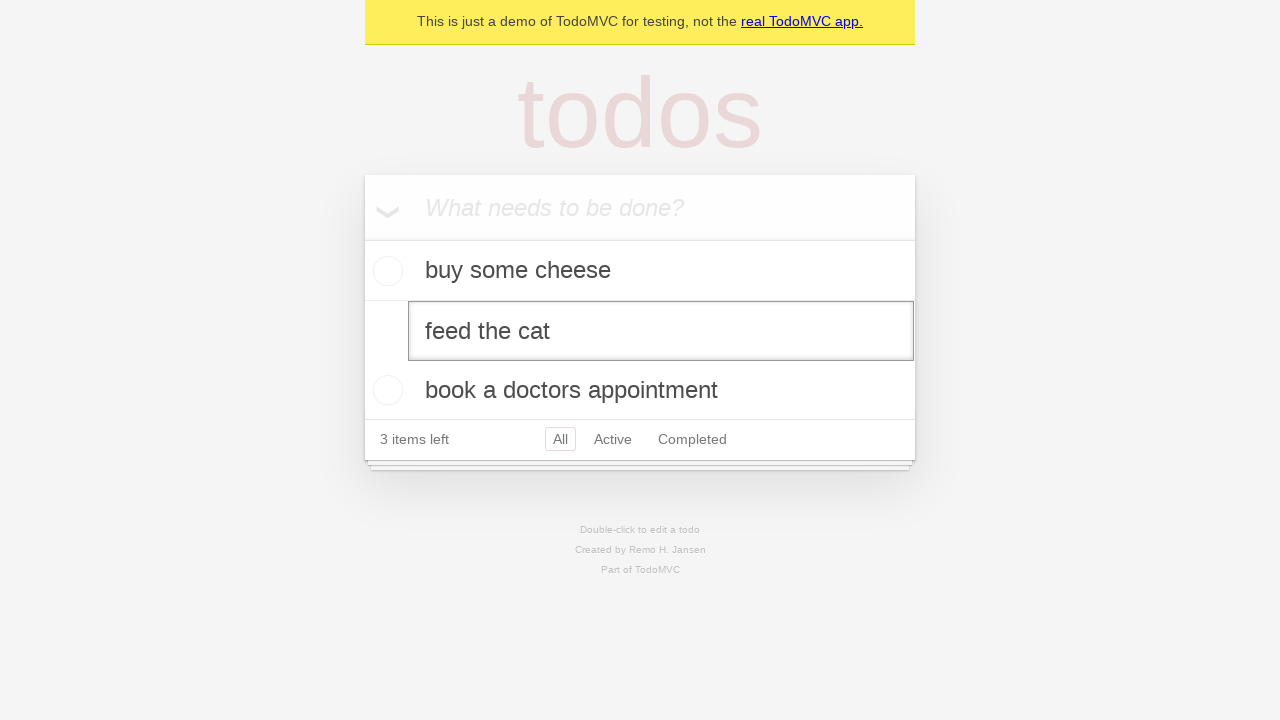

Edit input field appeared for second todo, confirming other controls are hidden
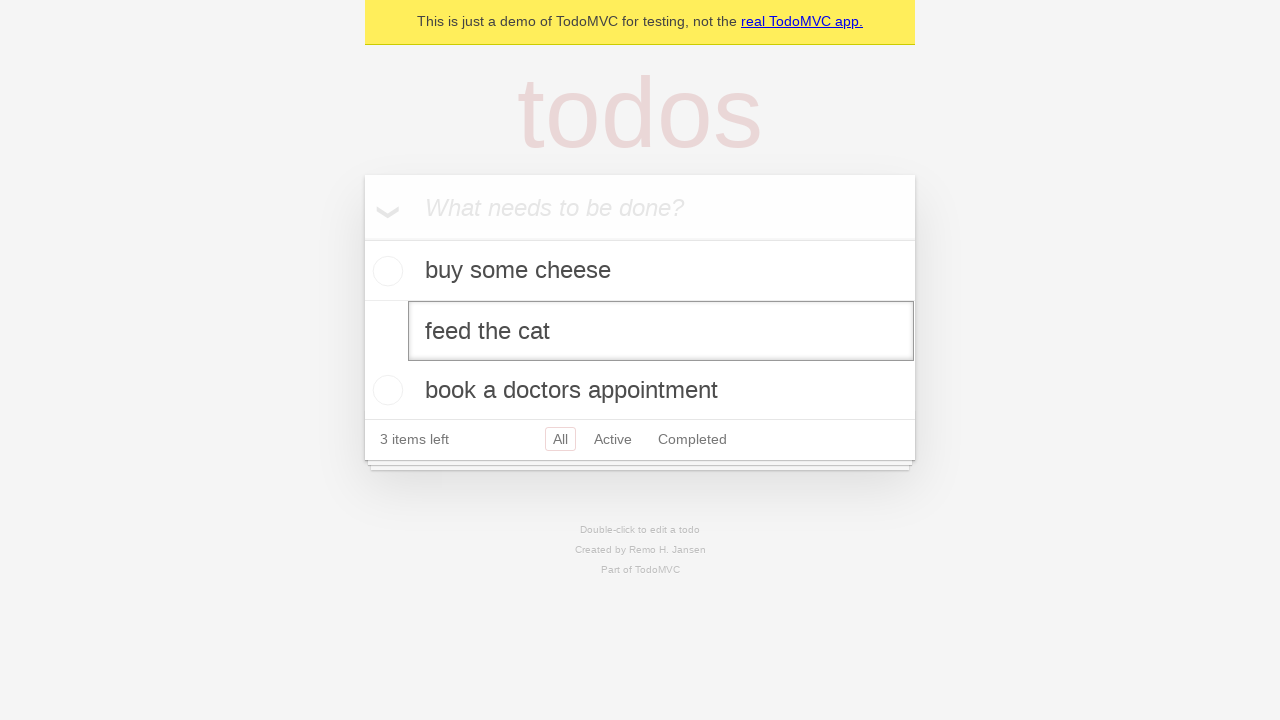

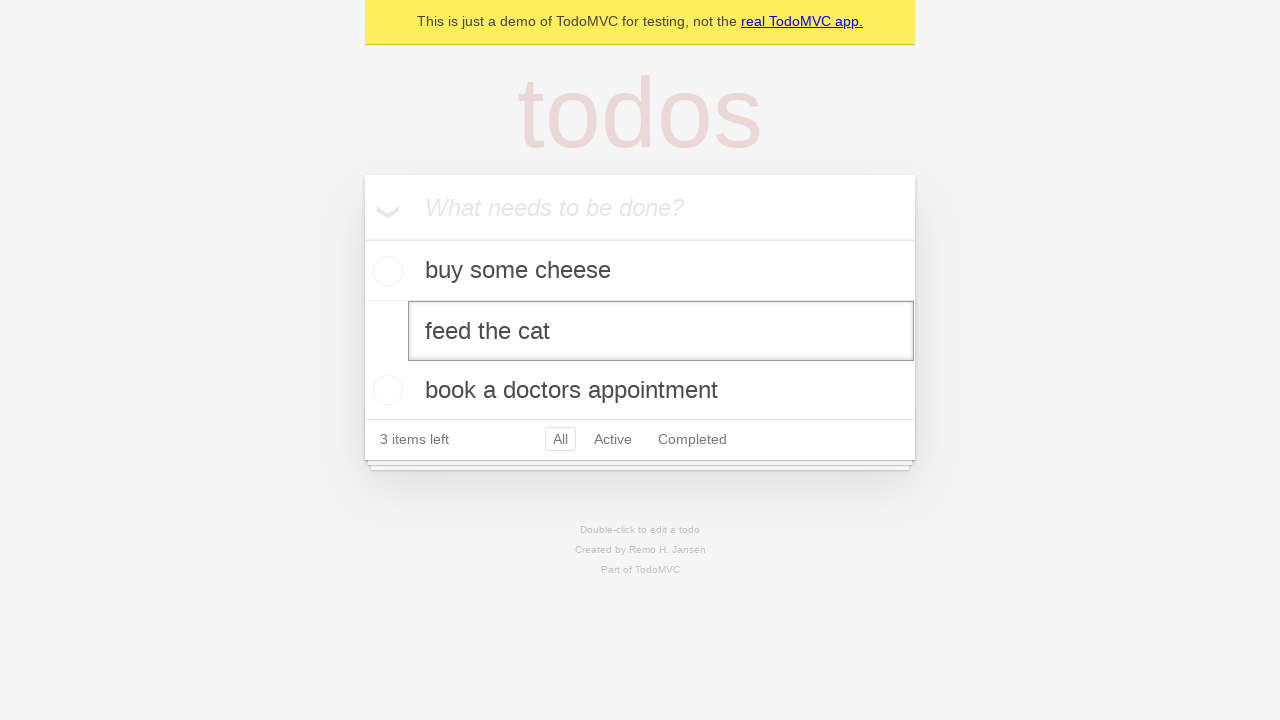